Tests an e-commerce product search and cart functionality by searching for products, validating results, and adding specific items to cart

Starting URL: https://rahulshettyacademy.com/seleniumPractise/#/

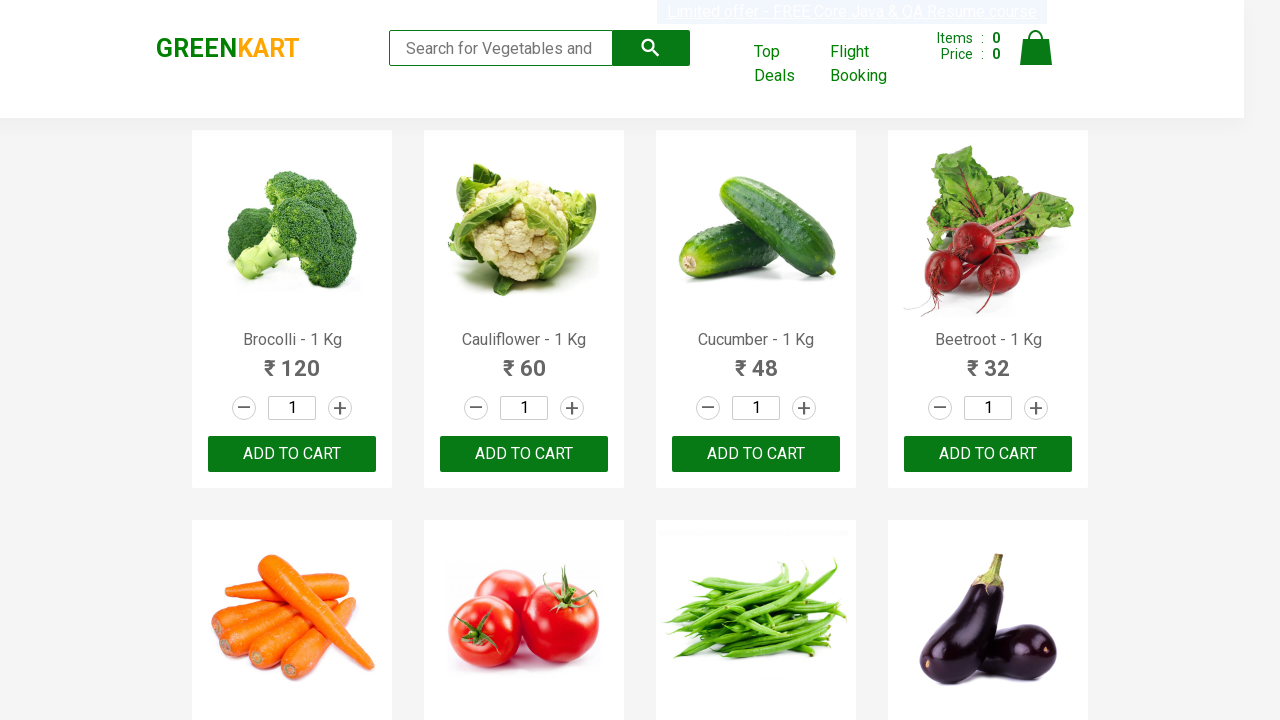

Filled search keyword field with 'ca' on .search-keyword
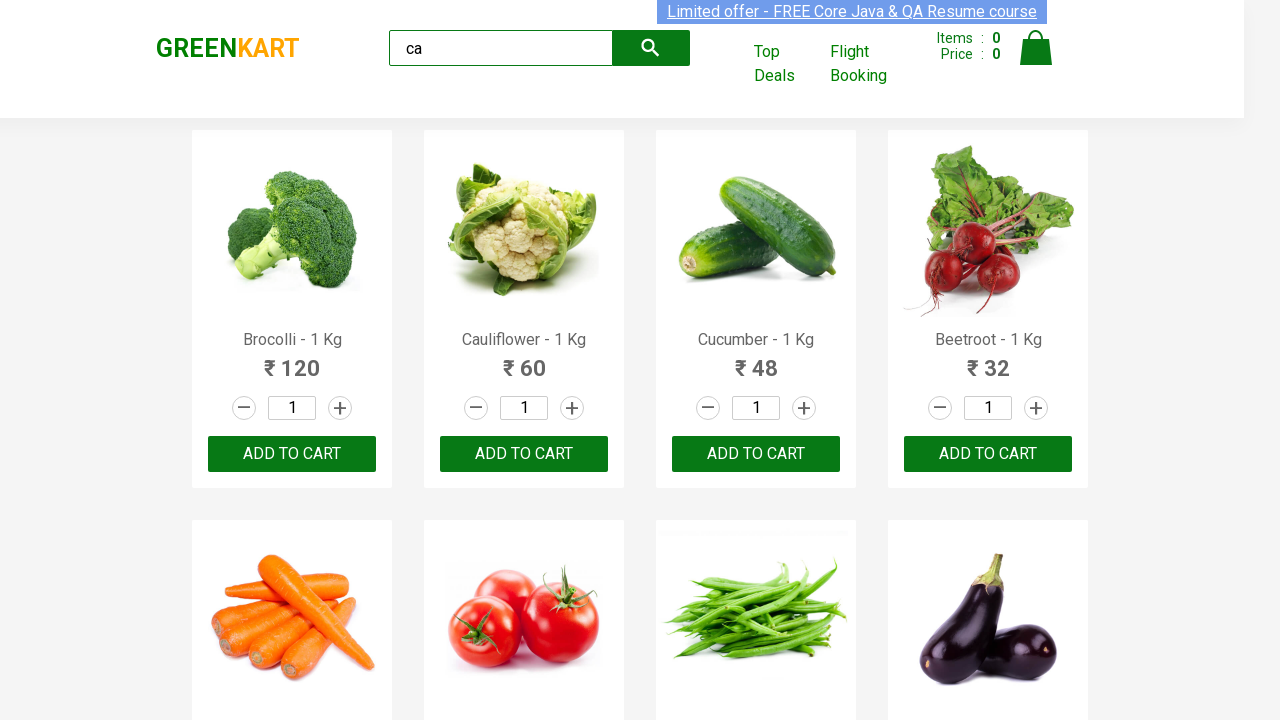

Waited for filtered products to appear
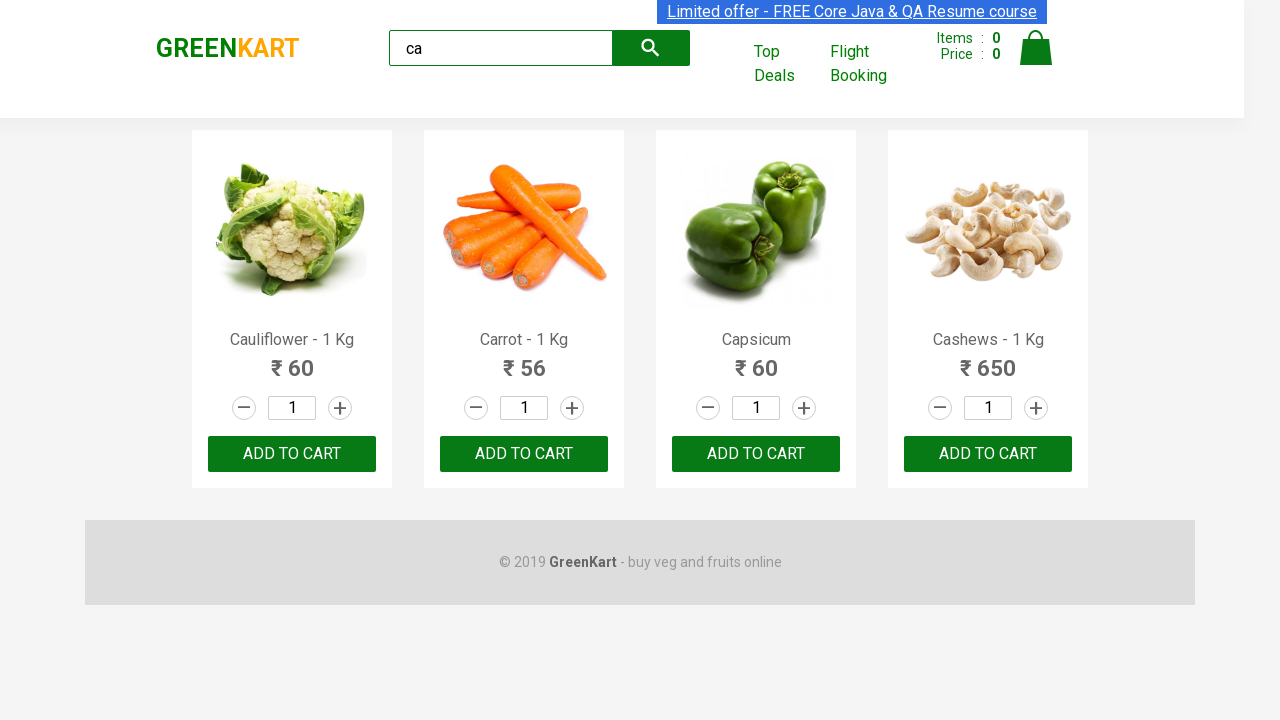

Clicked ADD TO CART button for the third visible product at (756, 454) on .products .product:visible >> nth=2 >> text=ADD TO CART
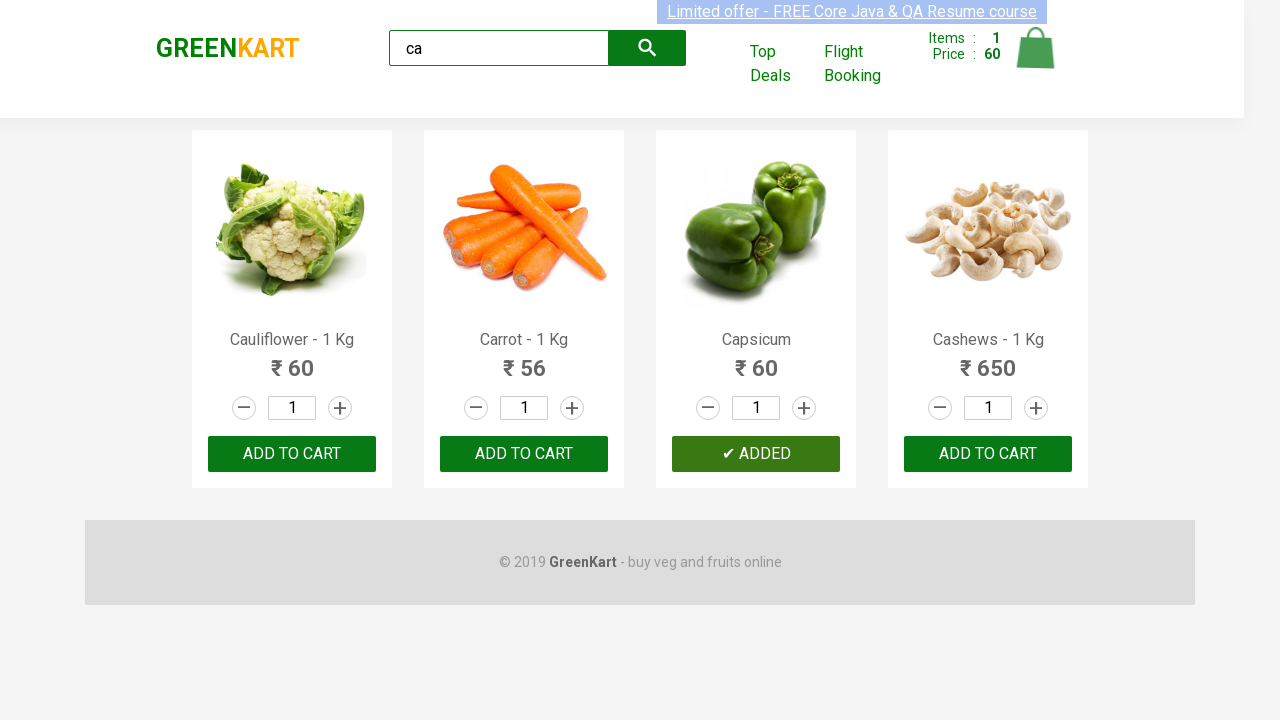

Found and clicked ADD TO CART button for Cashews product at (988, 454) on .products .product:visible >> nth=3 >> button
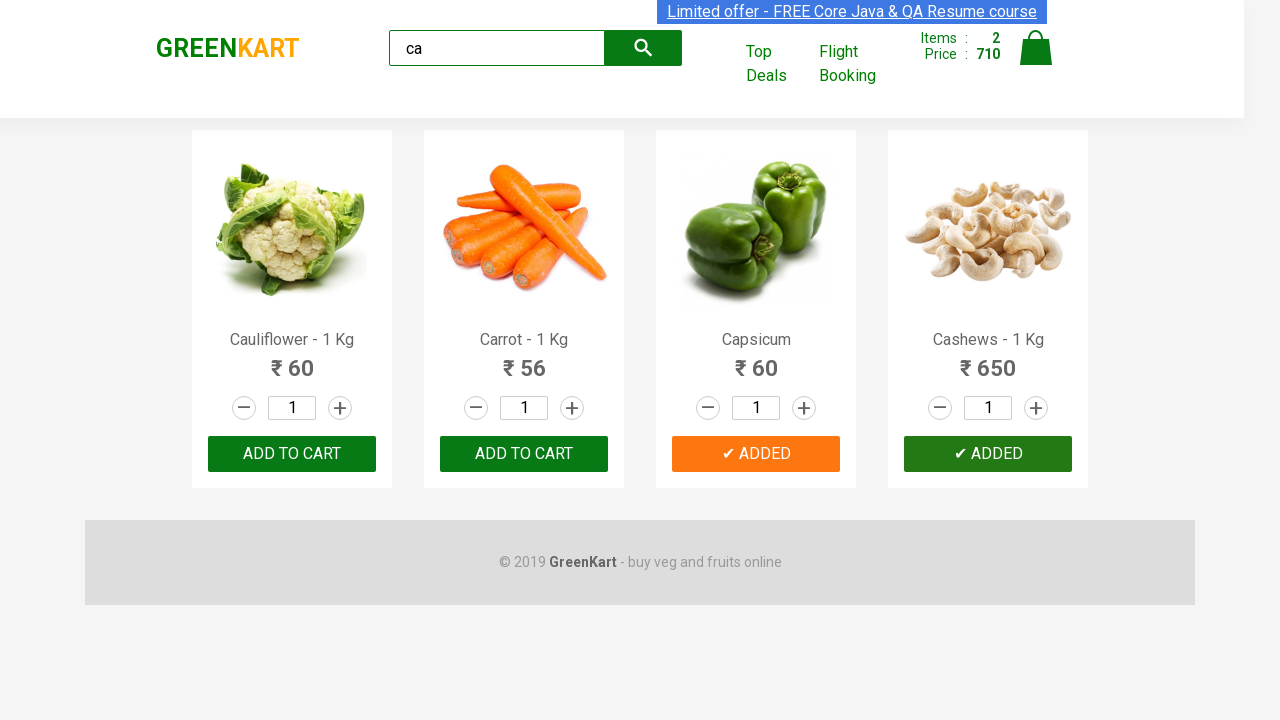

Verified brand text is 'GREENKART'
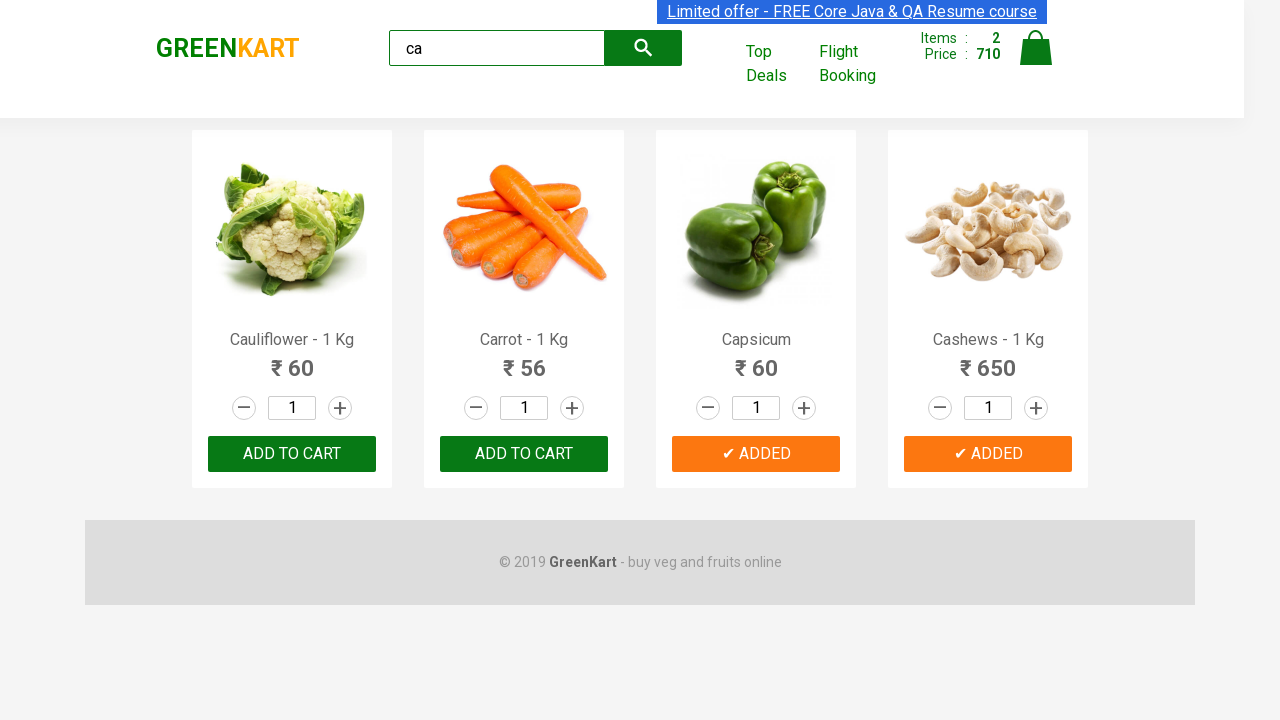

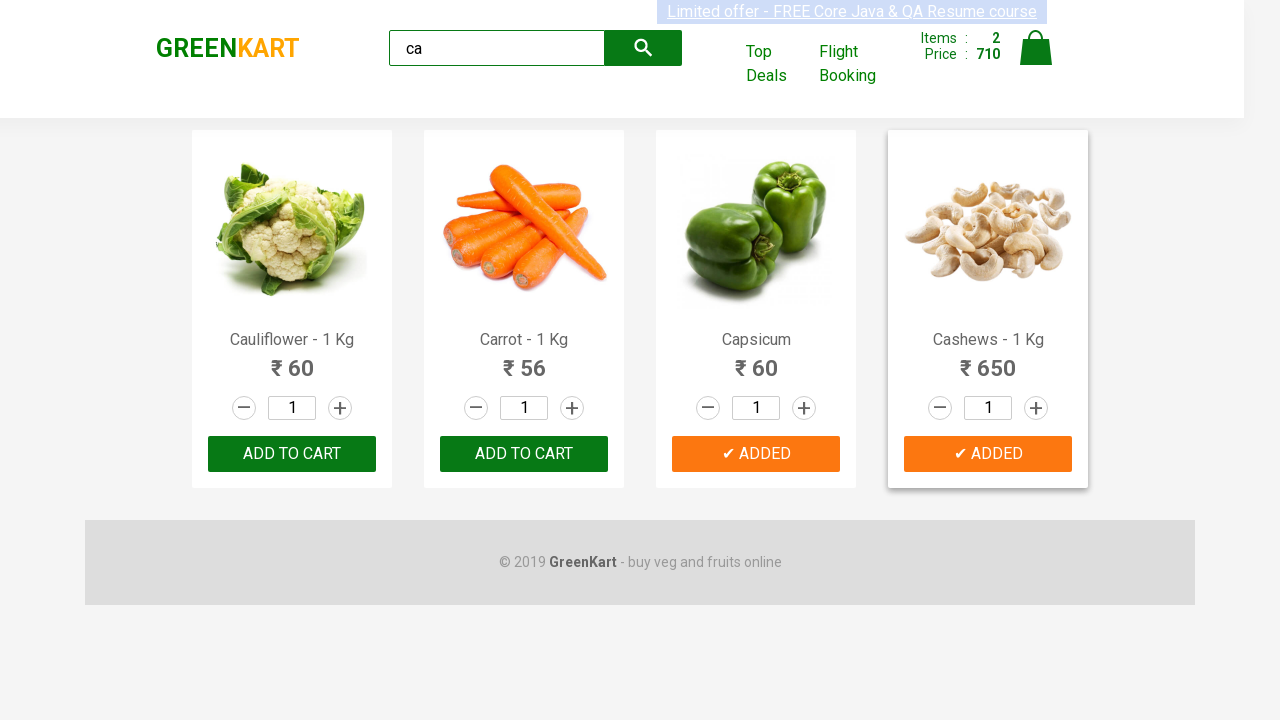